Tests alert message verification by clicking the alert button, accepting it, and verifying the result text content

Starting URL: https://practice.cydeo.com/javascript_alerts

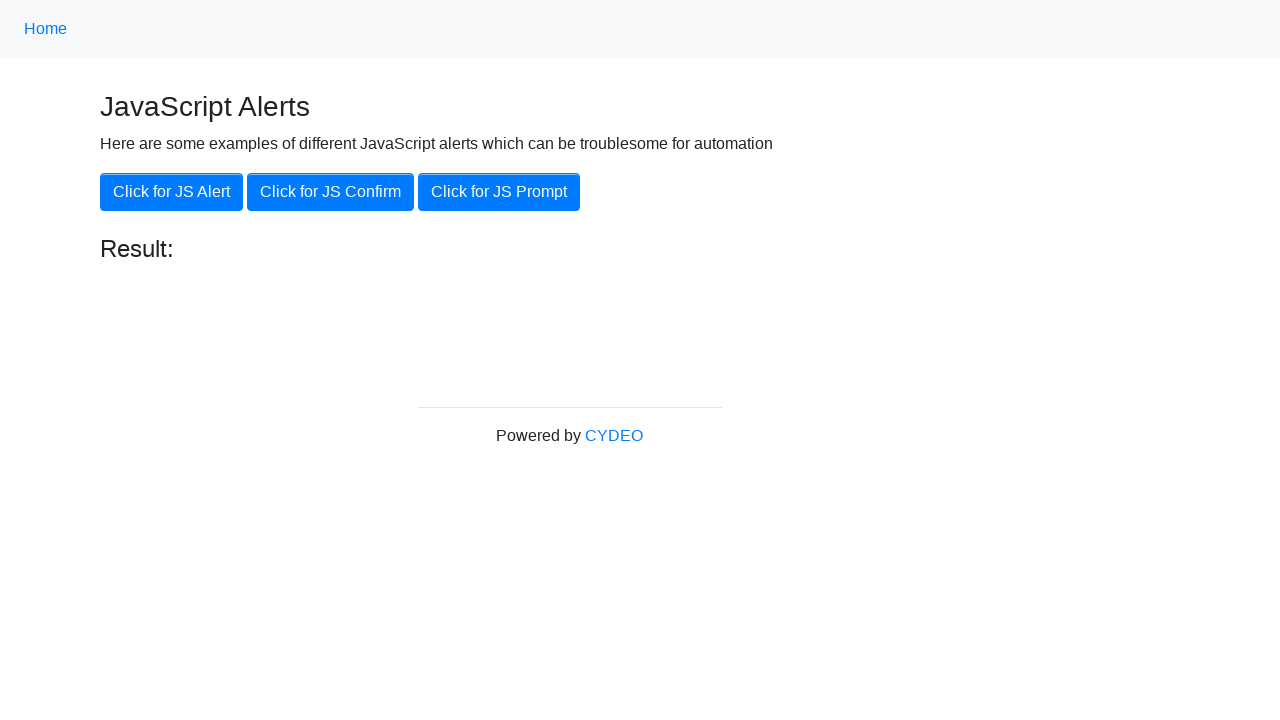

Set up dialog handler to automatically accept alerts
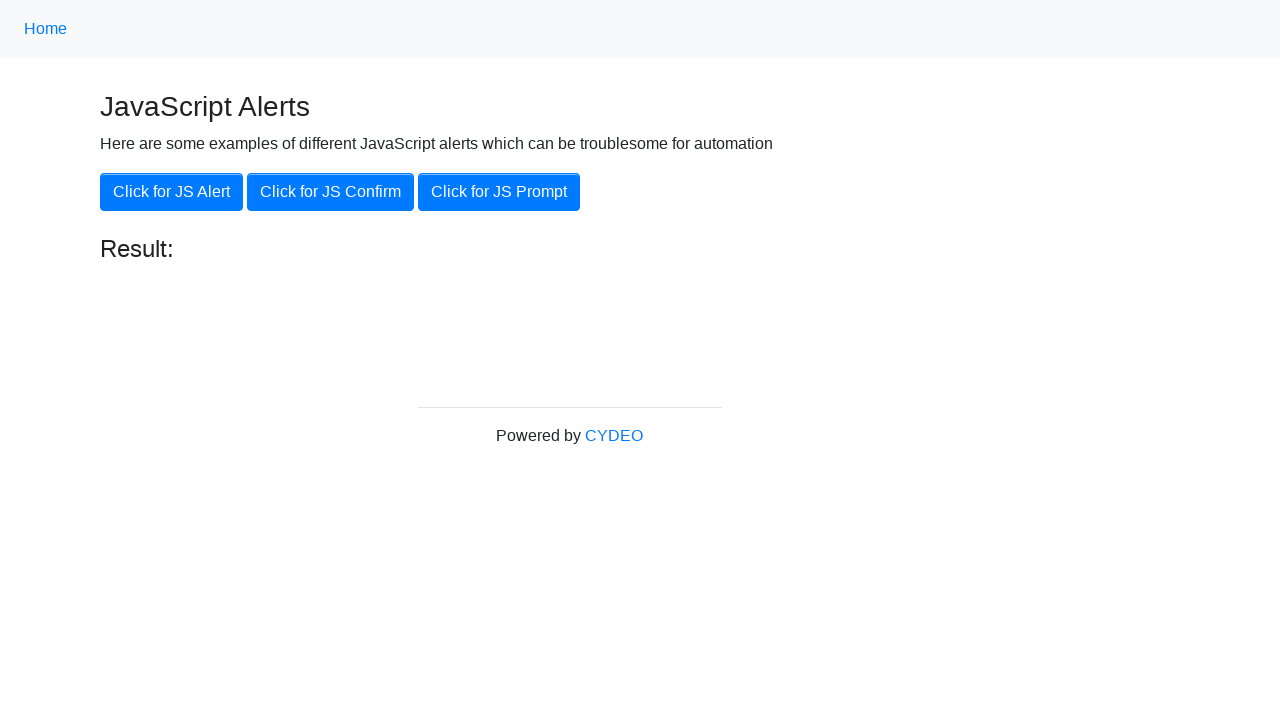

Clicked the alert button to trigger JavaScript alert at (172, 192) on xpath=//button[@onclick='jsAlert()']
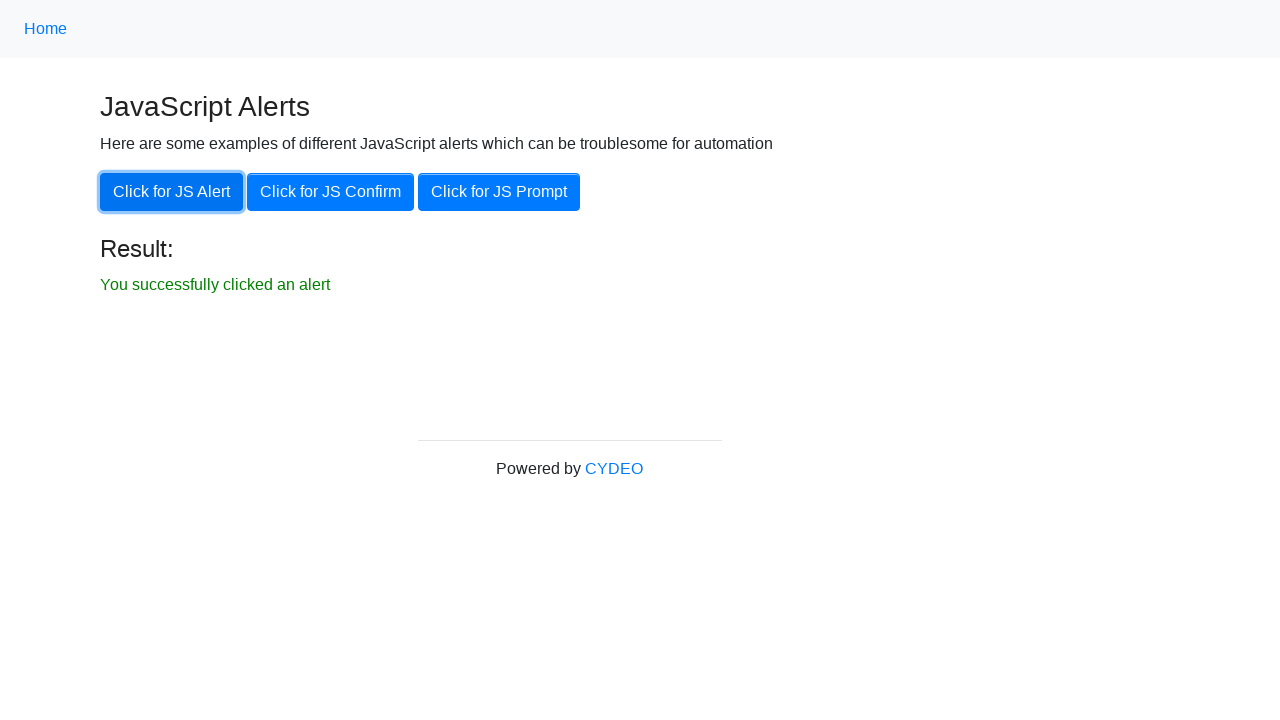

Verified success message 'You successfully clicked an alert' appeared
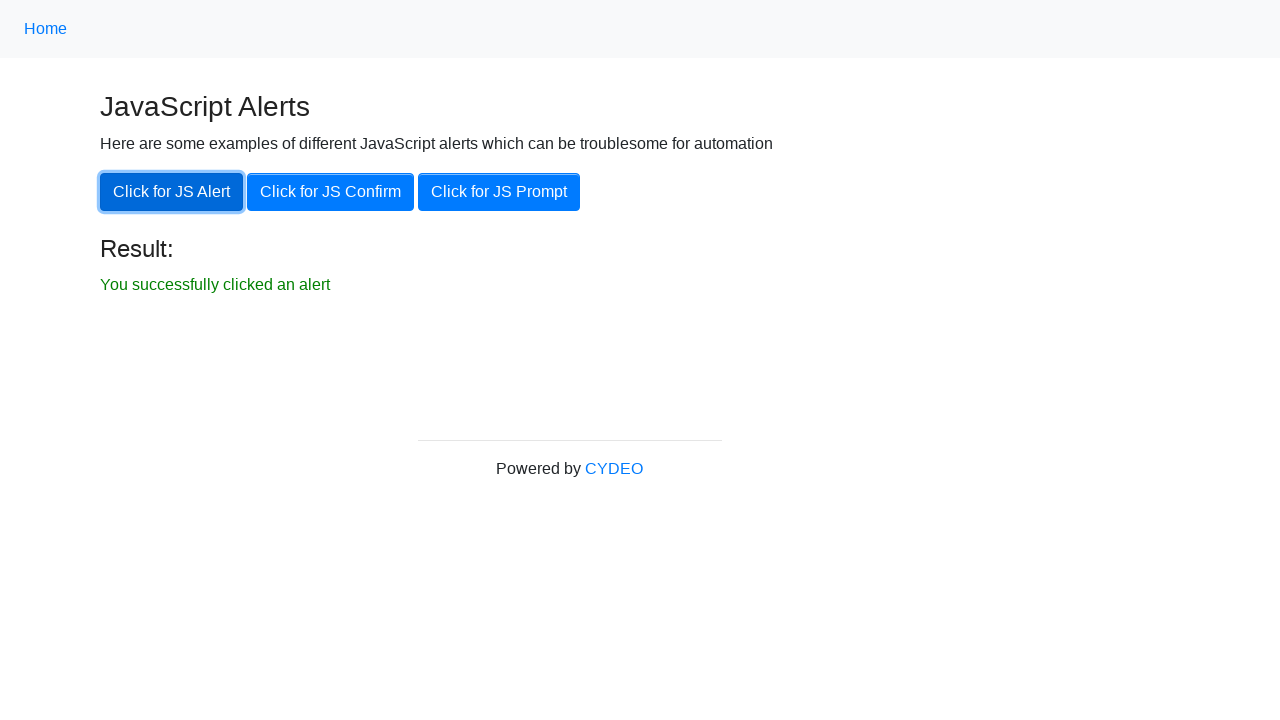

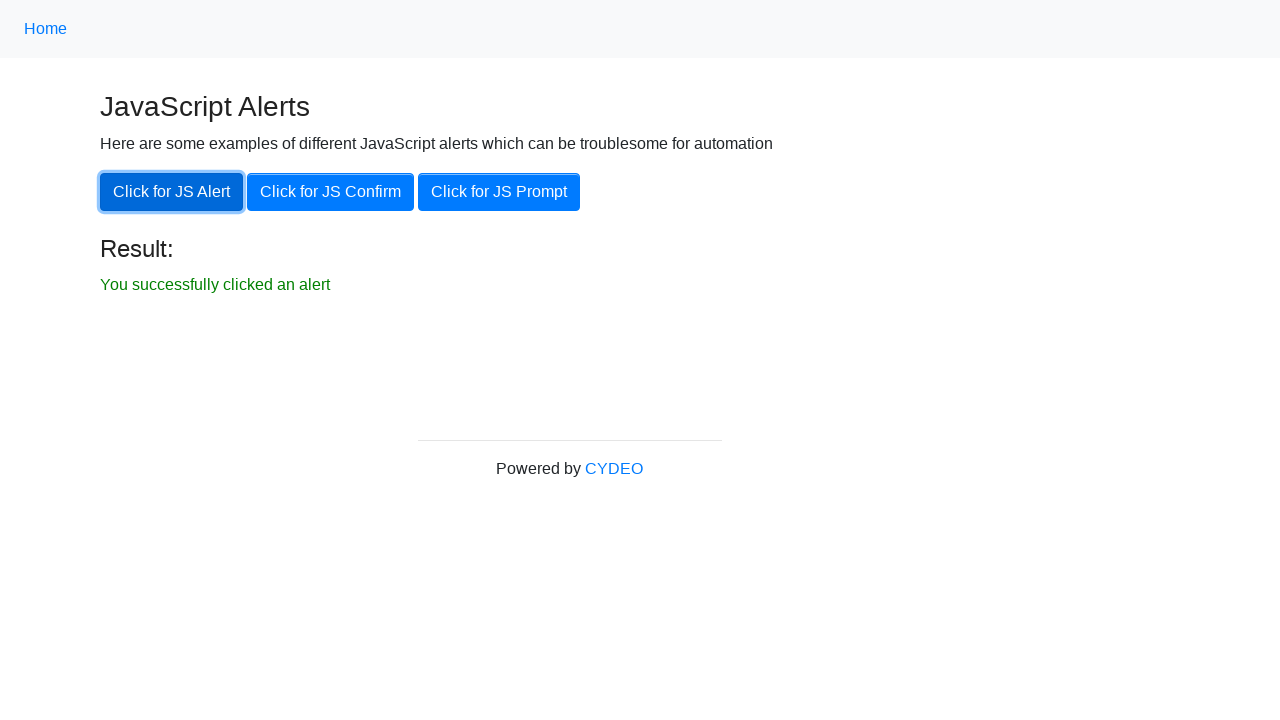